Tests a multitrack video conference application by joining a conference room, then leaving the room by clicking the respective buttons.

Starting URL: https://test.antmedia.io:5443/LiveApp/multitrack-conference.html

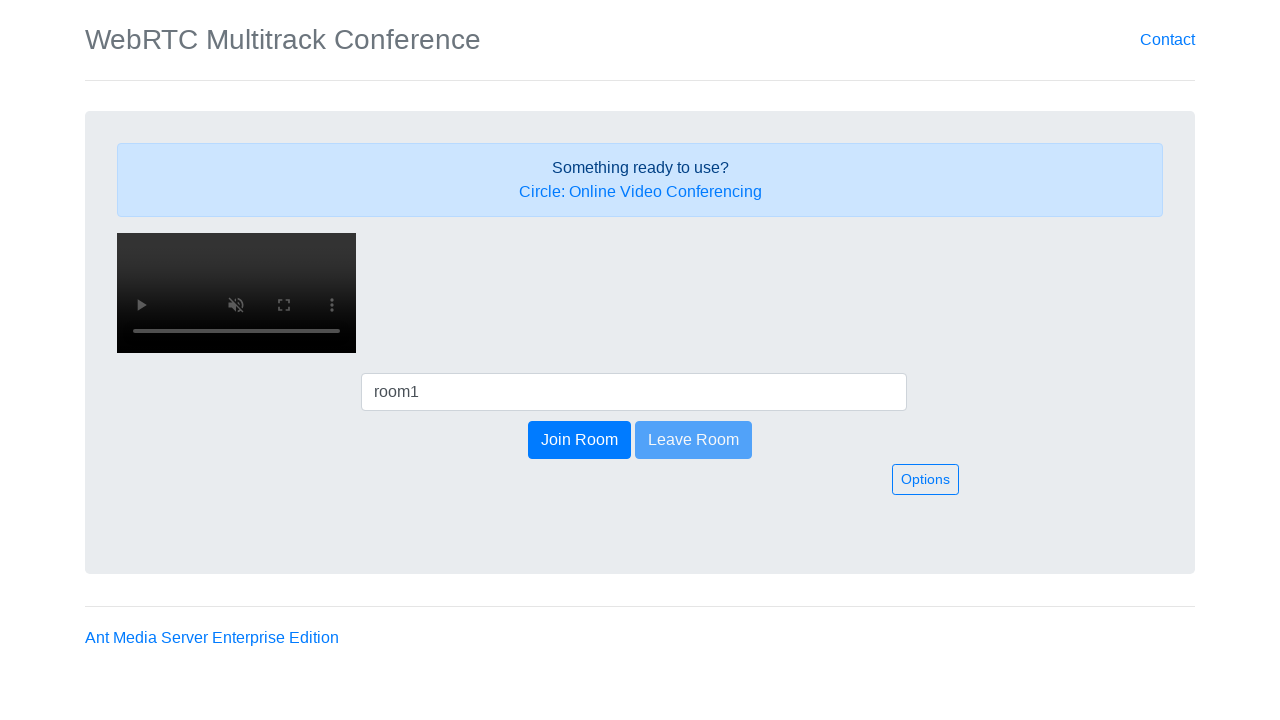

Join/publish button became visible
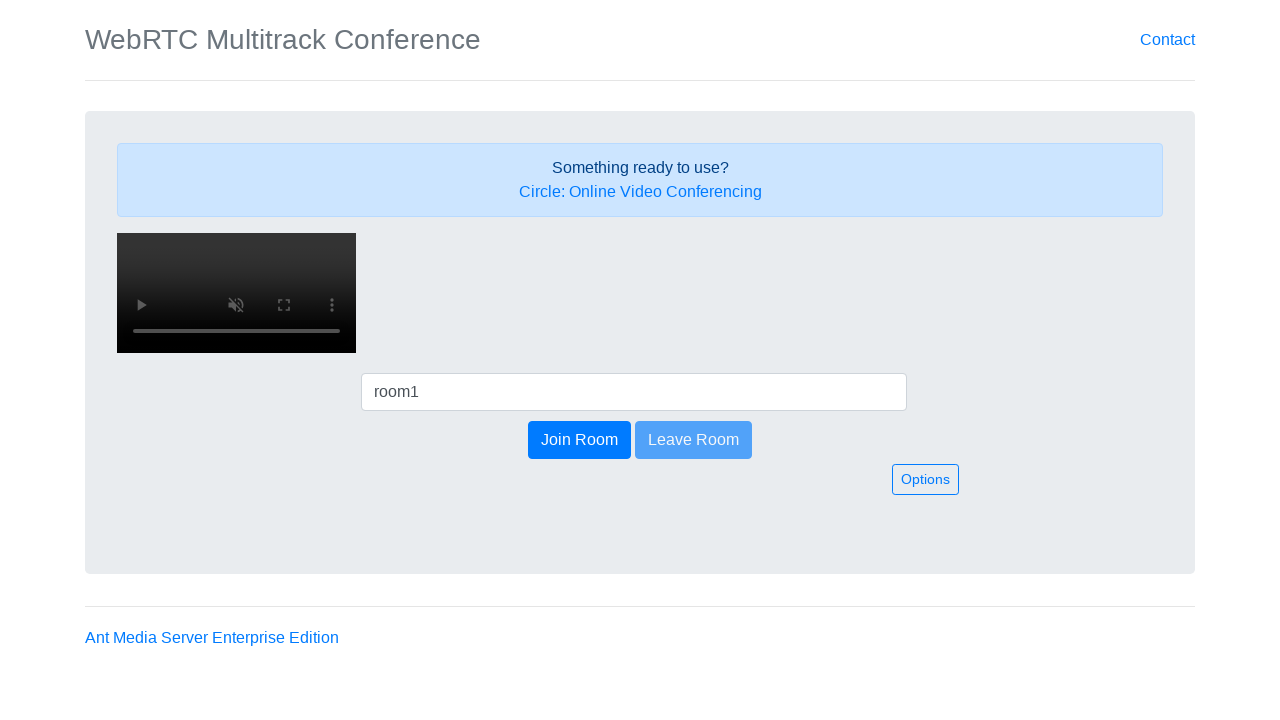

Clicked join/publish button to enter the conference at (579, 440) on #join_publish_button
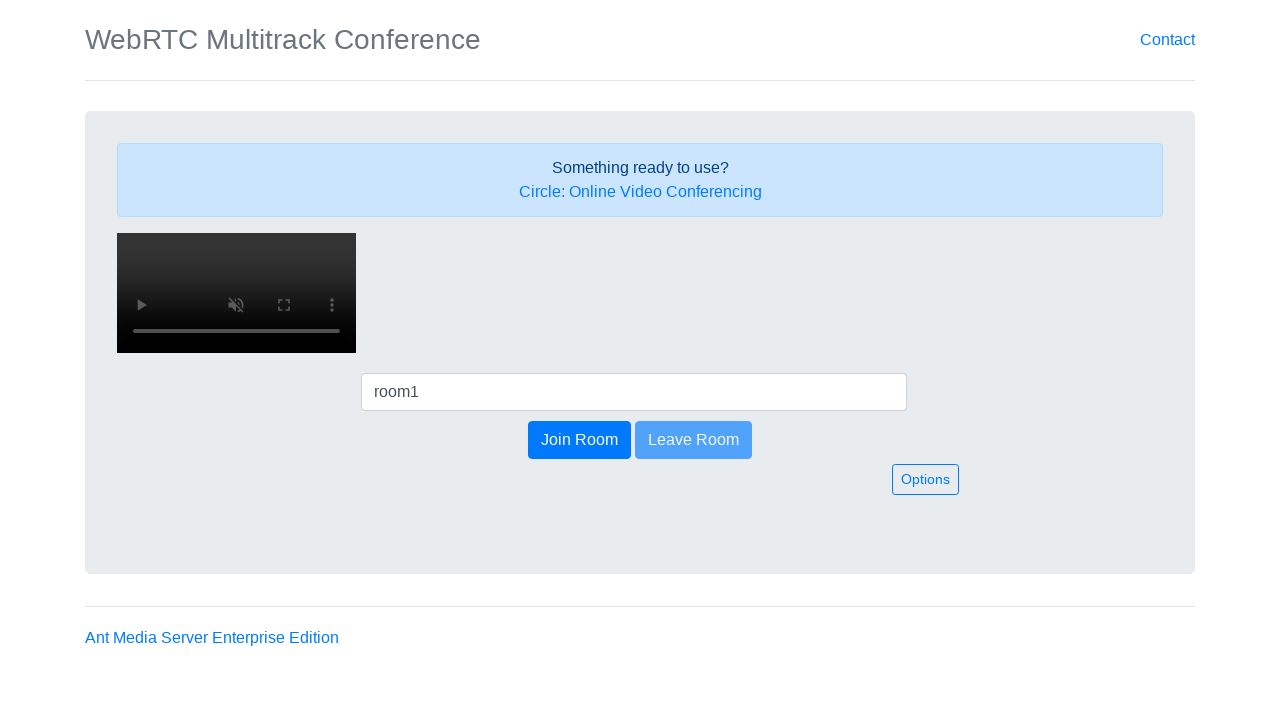

Waited 3 seconds for conference connection to establish
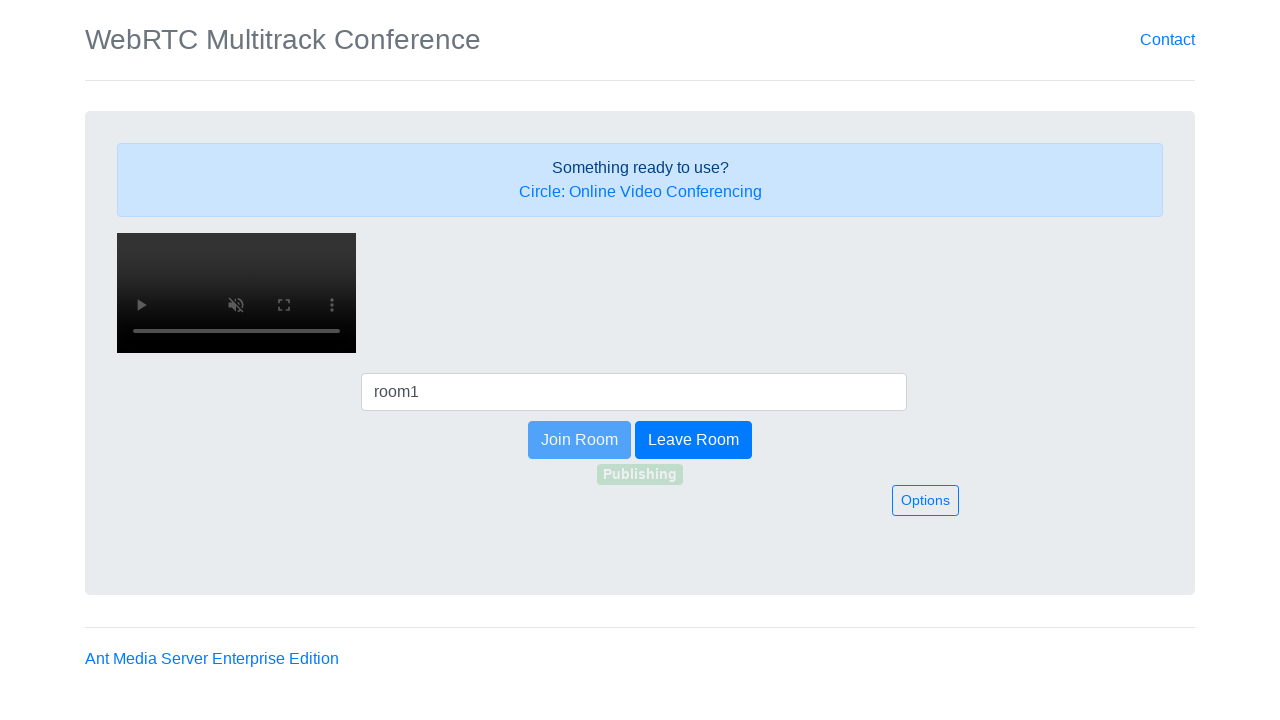

Stop/leave button became visible
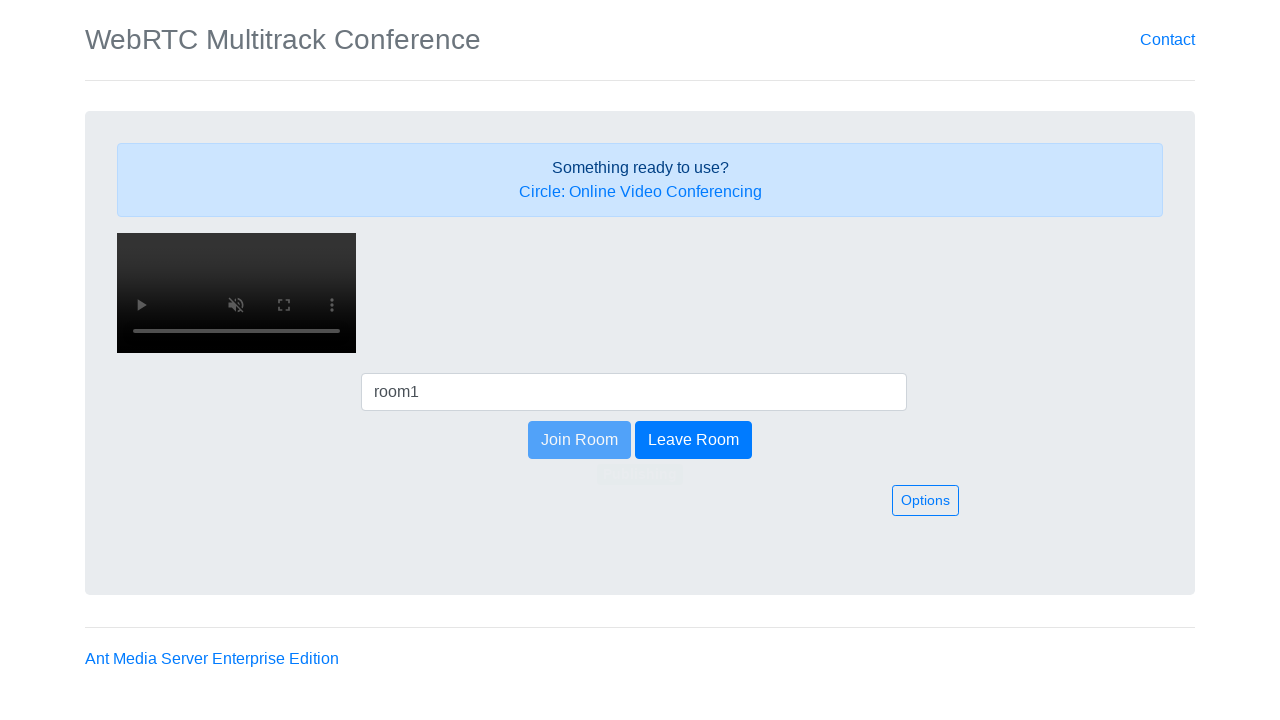

Clicked stop/leave button to exit the conference at (693, 440) on #stop_publish_button
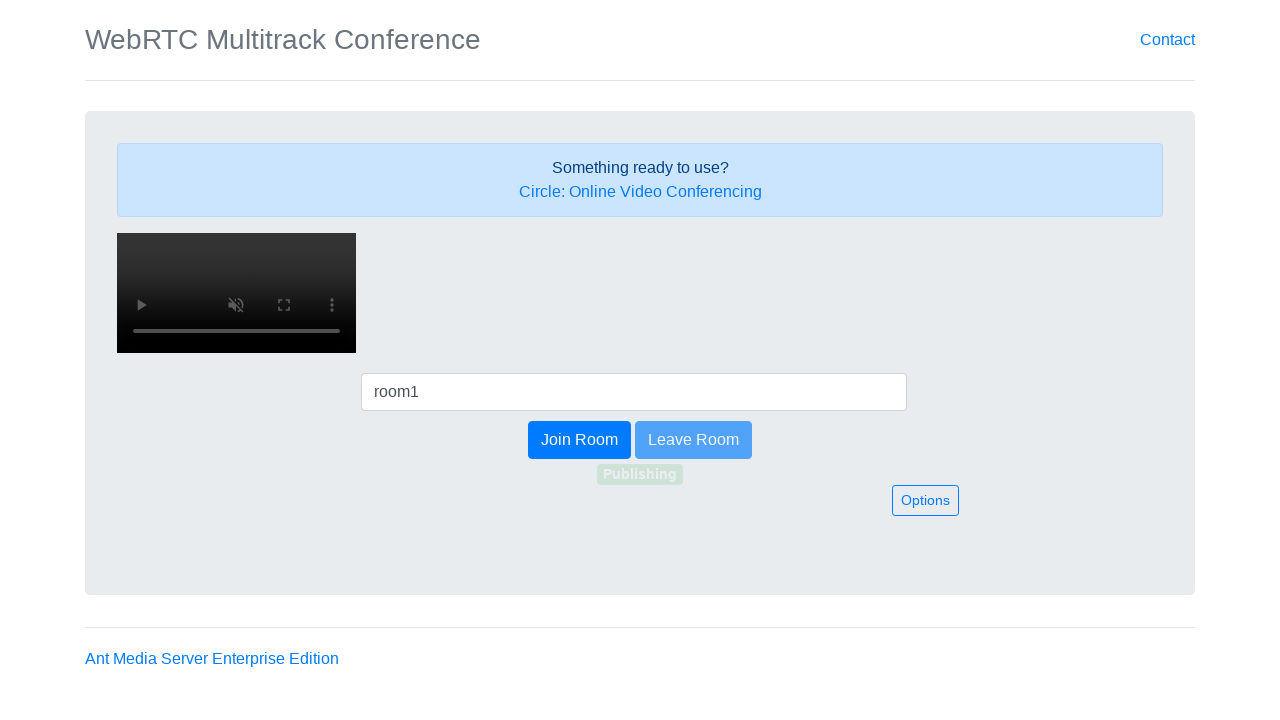

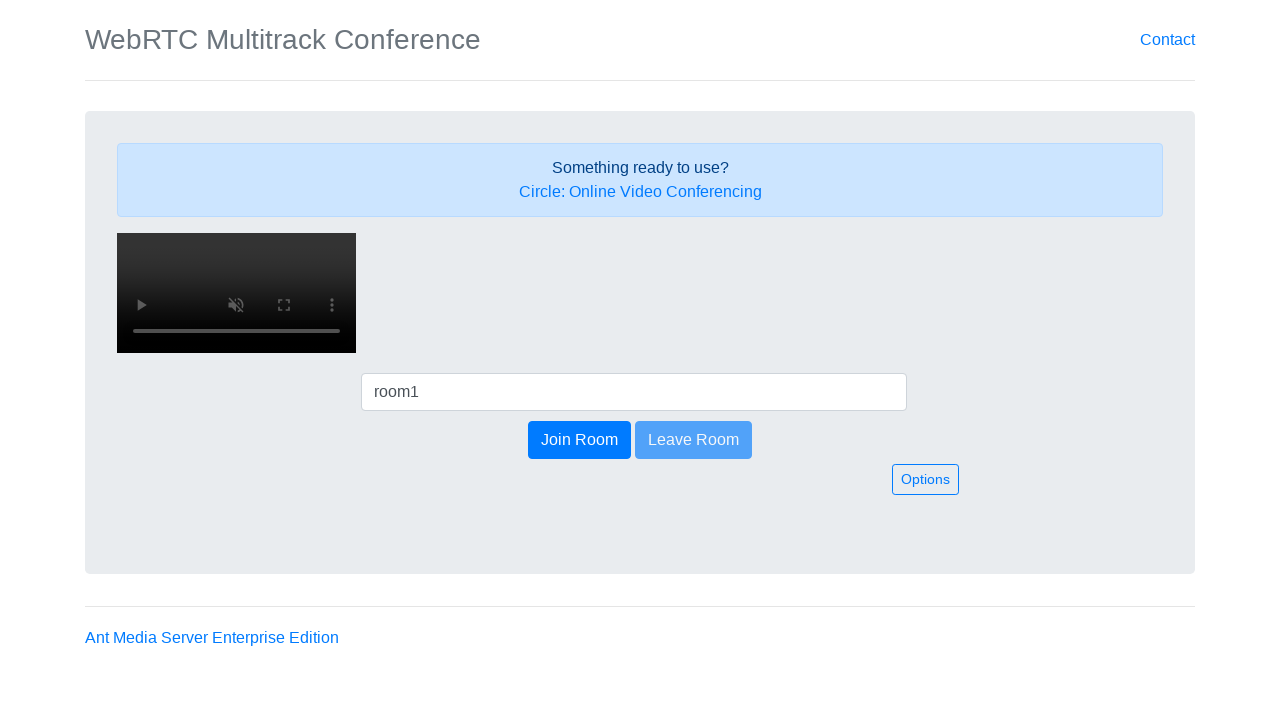